Tests responsive design by resizing the browser window to minimum and maximum dimensions based on CSS properties of a container element

Starting URL: https://ap.bayatree.com/reading/interactivity/level:1/section:20/lesson:lesson1/activity:4

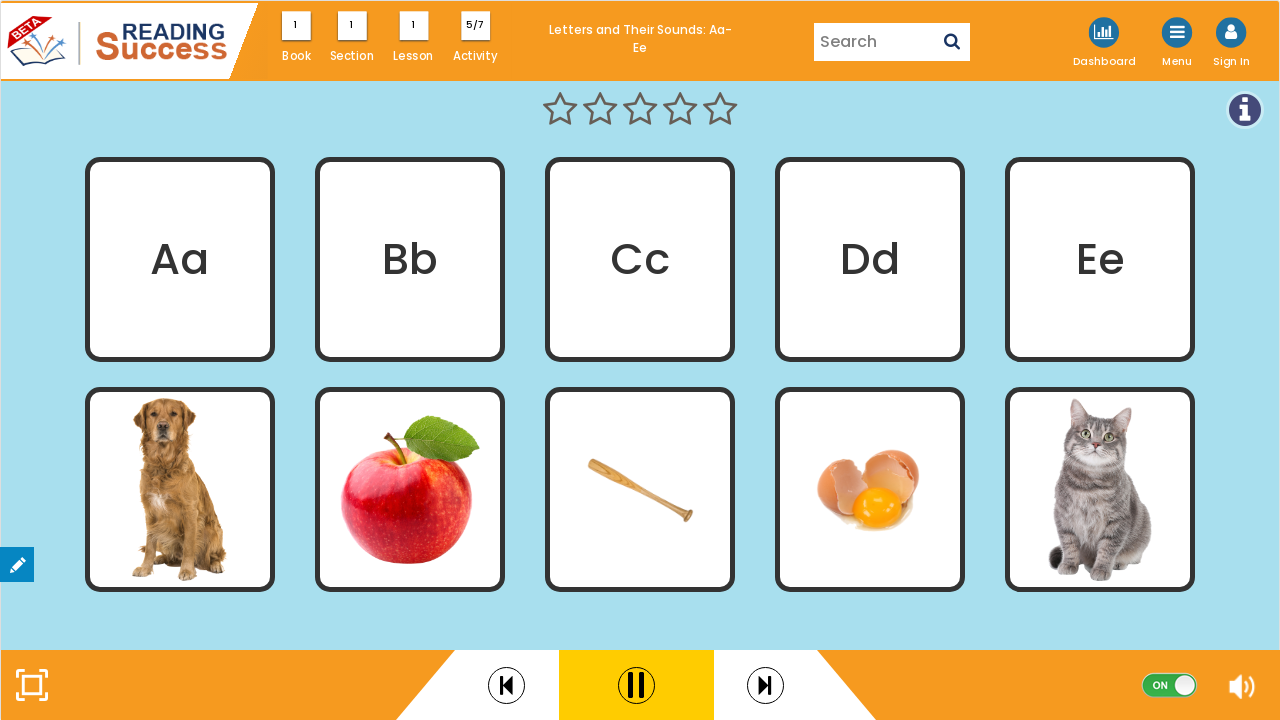

Located the .phonicsMain container element
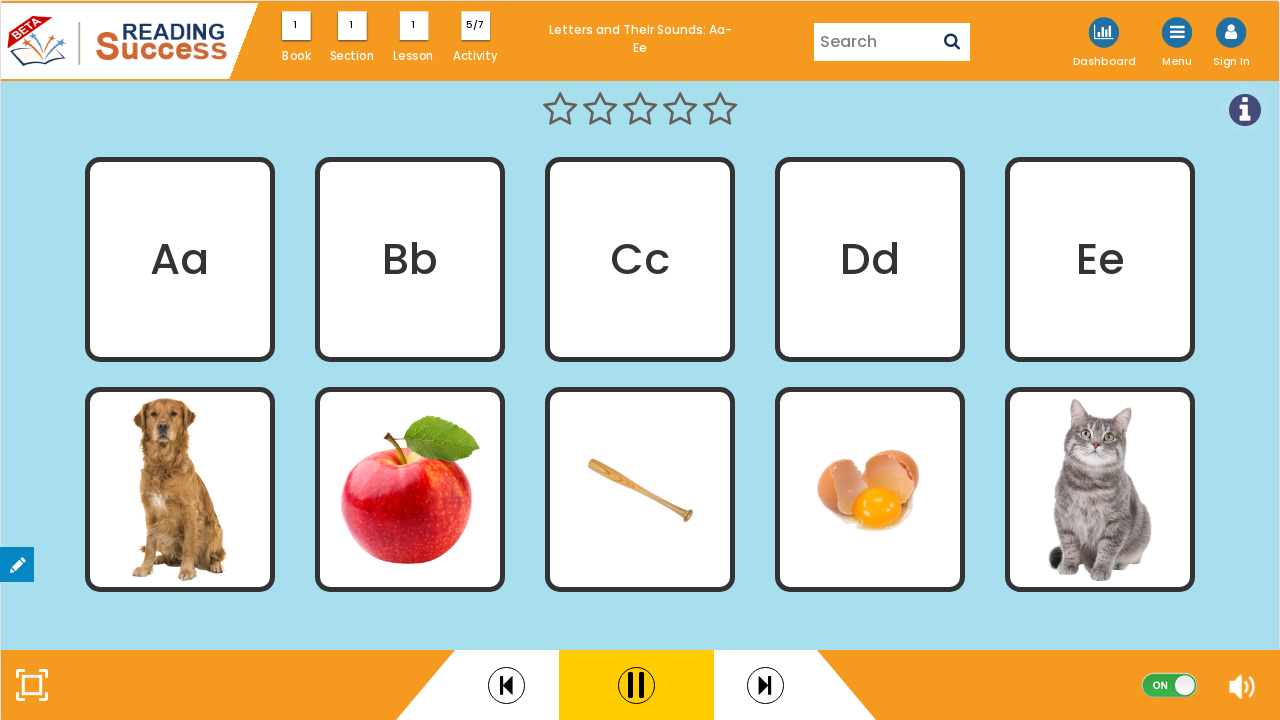

Retrieved minHeight CSS property from container
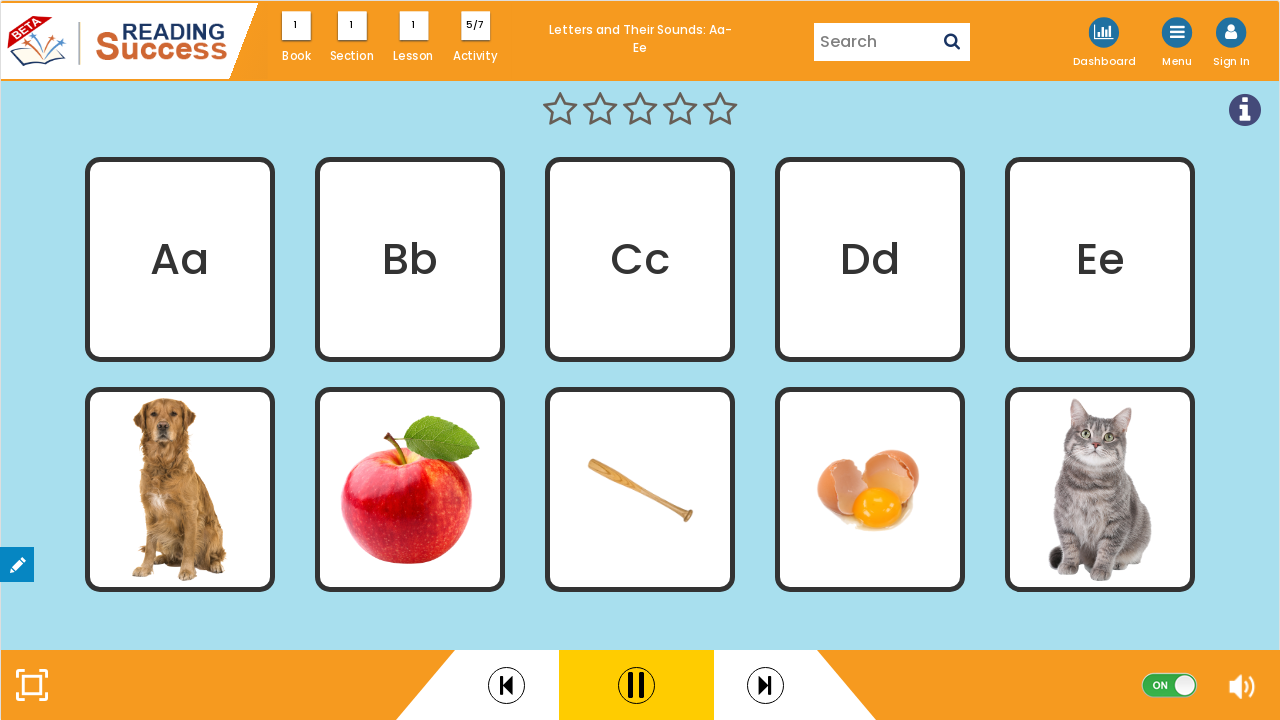

Retrieved maxHeight CSS property from container
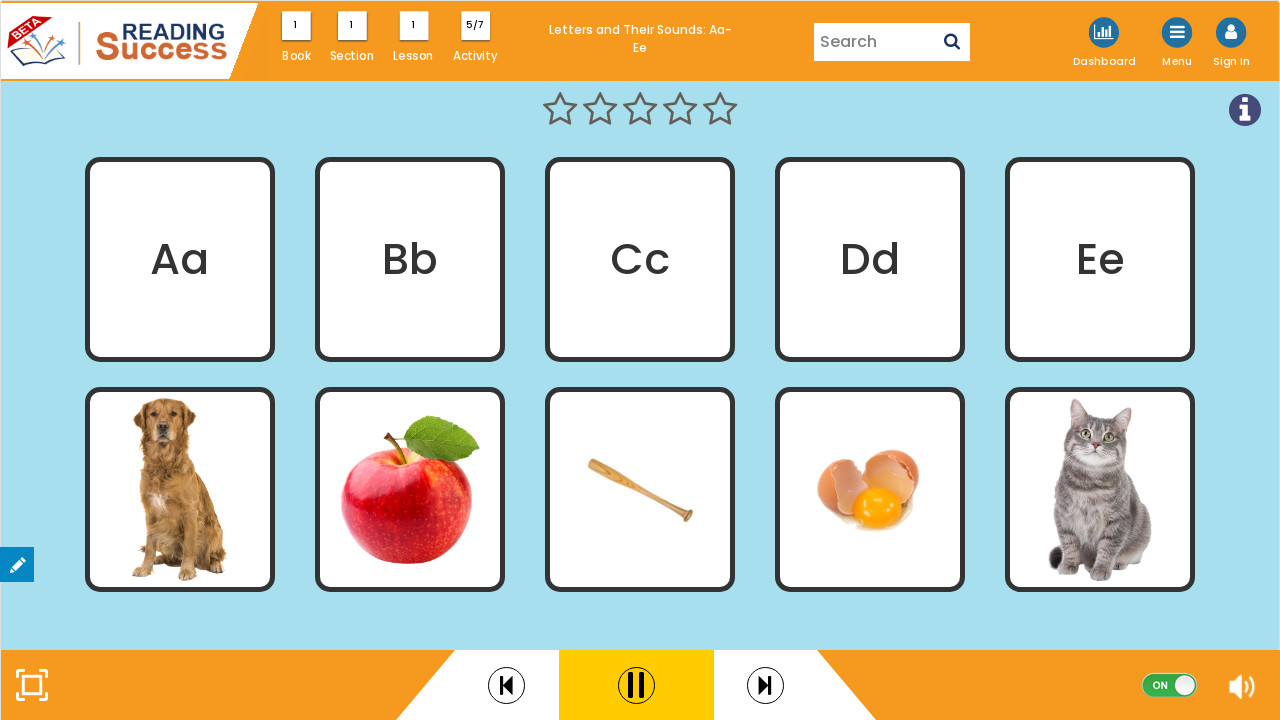

Retrieved minWidth CSS property from container
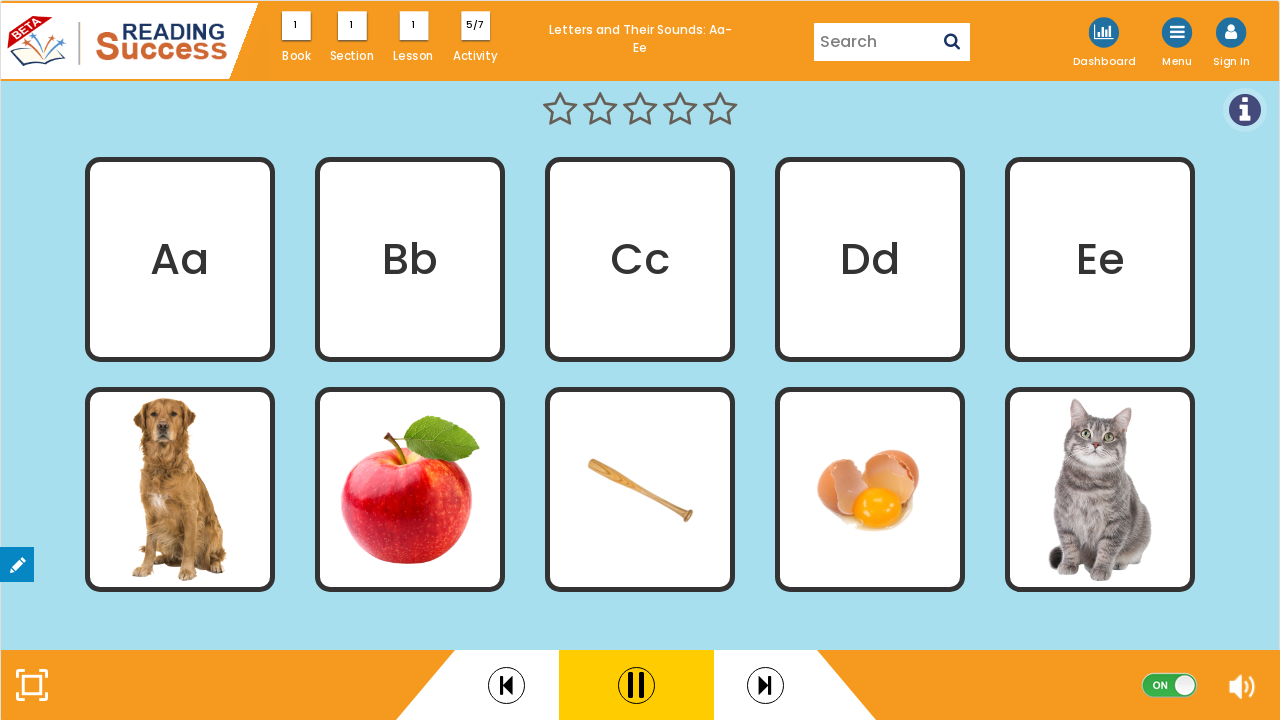

Retrieved maxWidth CSS property from container
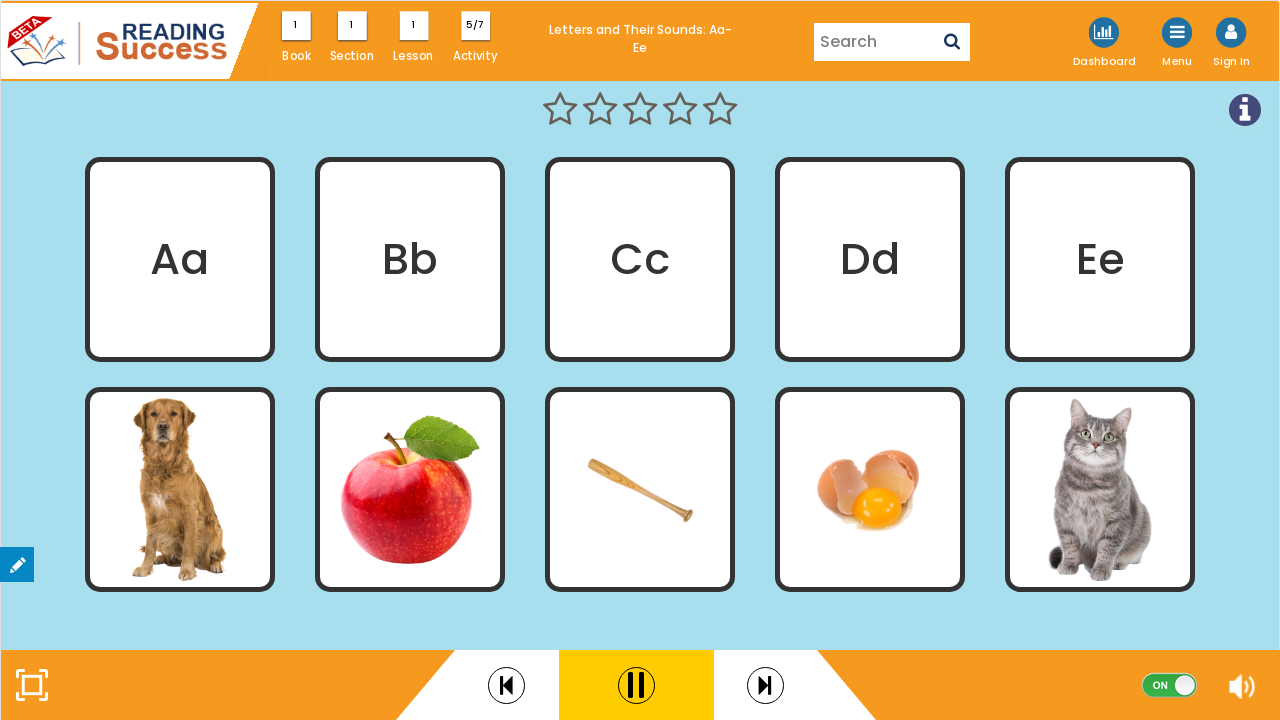

Converted CSS values to integers: minWidth=320px, minHeight=600px, maxWidth=1920px, maxHeight=1080px
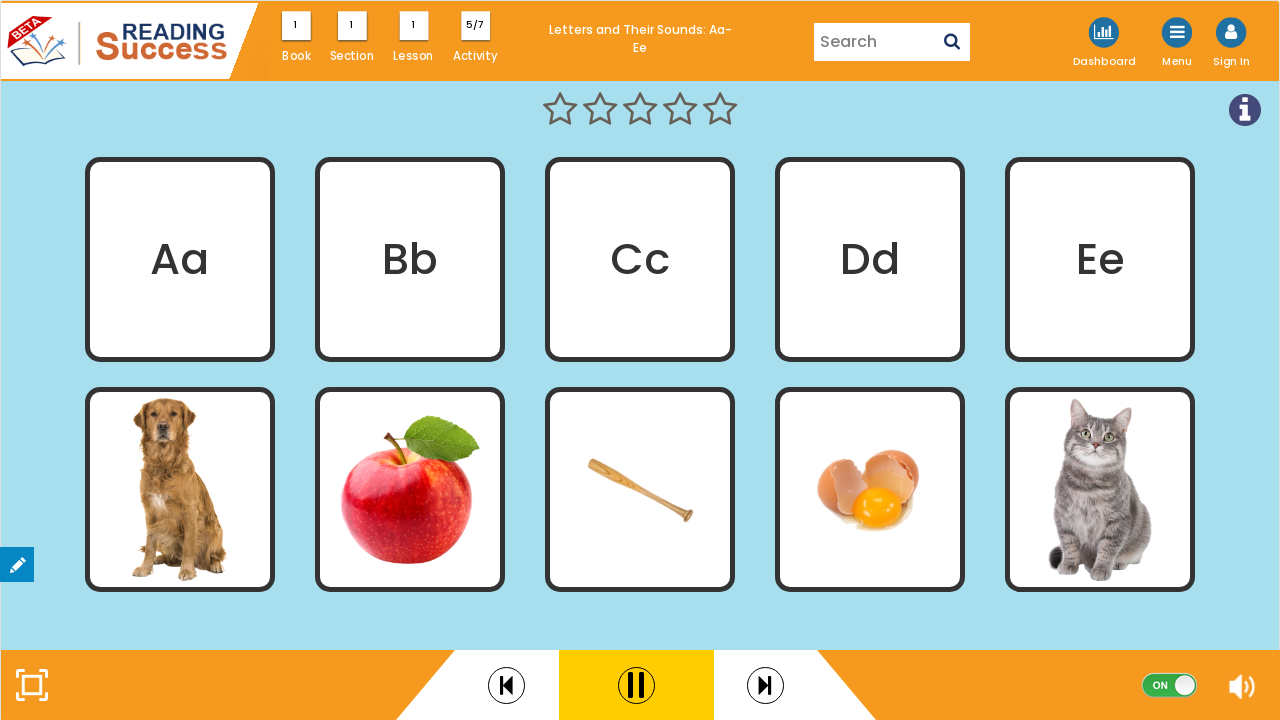

Resized viewport to minimum dimensions: 320x600px
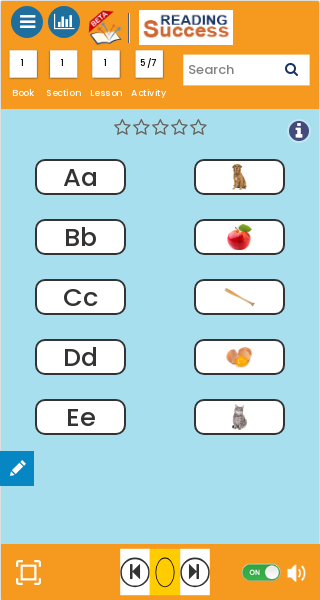

Waited 500ms for page to adjust to minimum viewport size
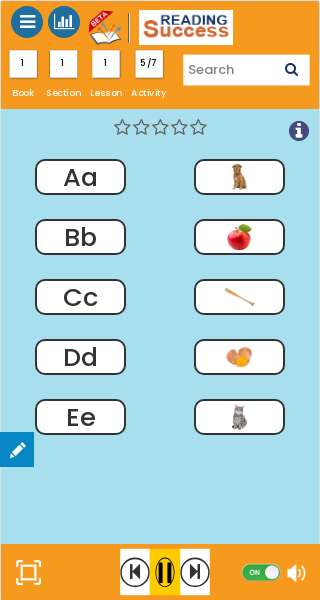

Resized viewport to maximum dimensions: 1920x1080px
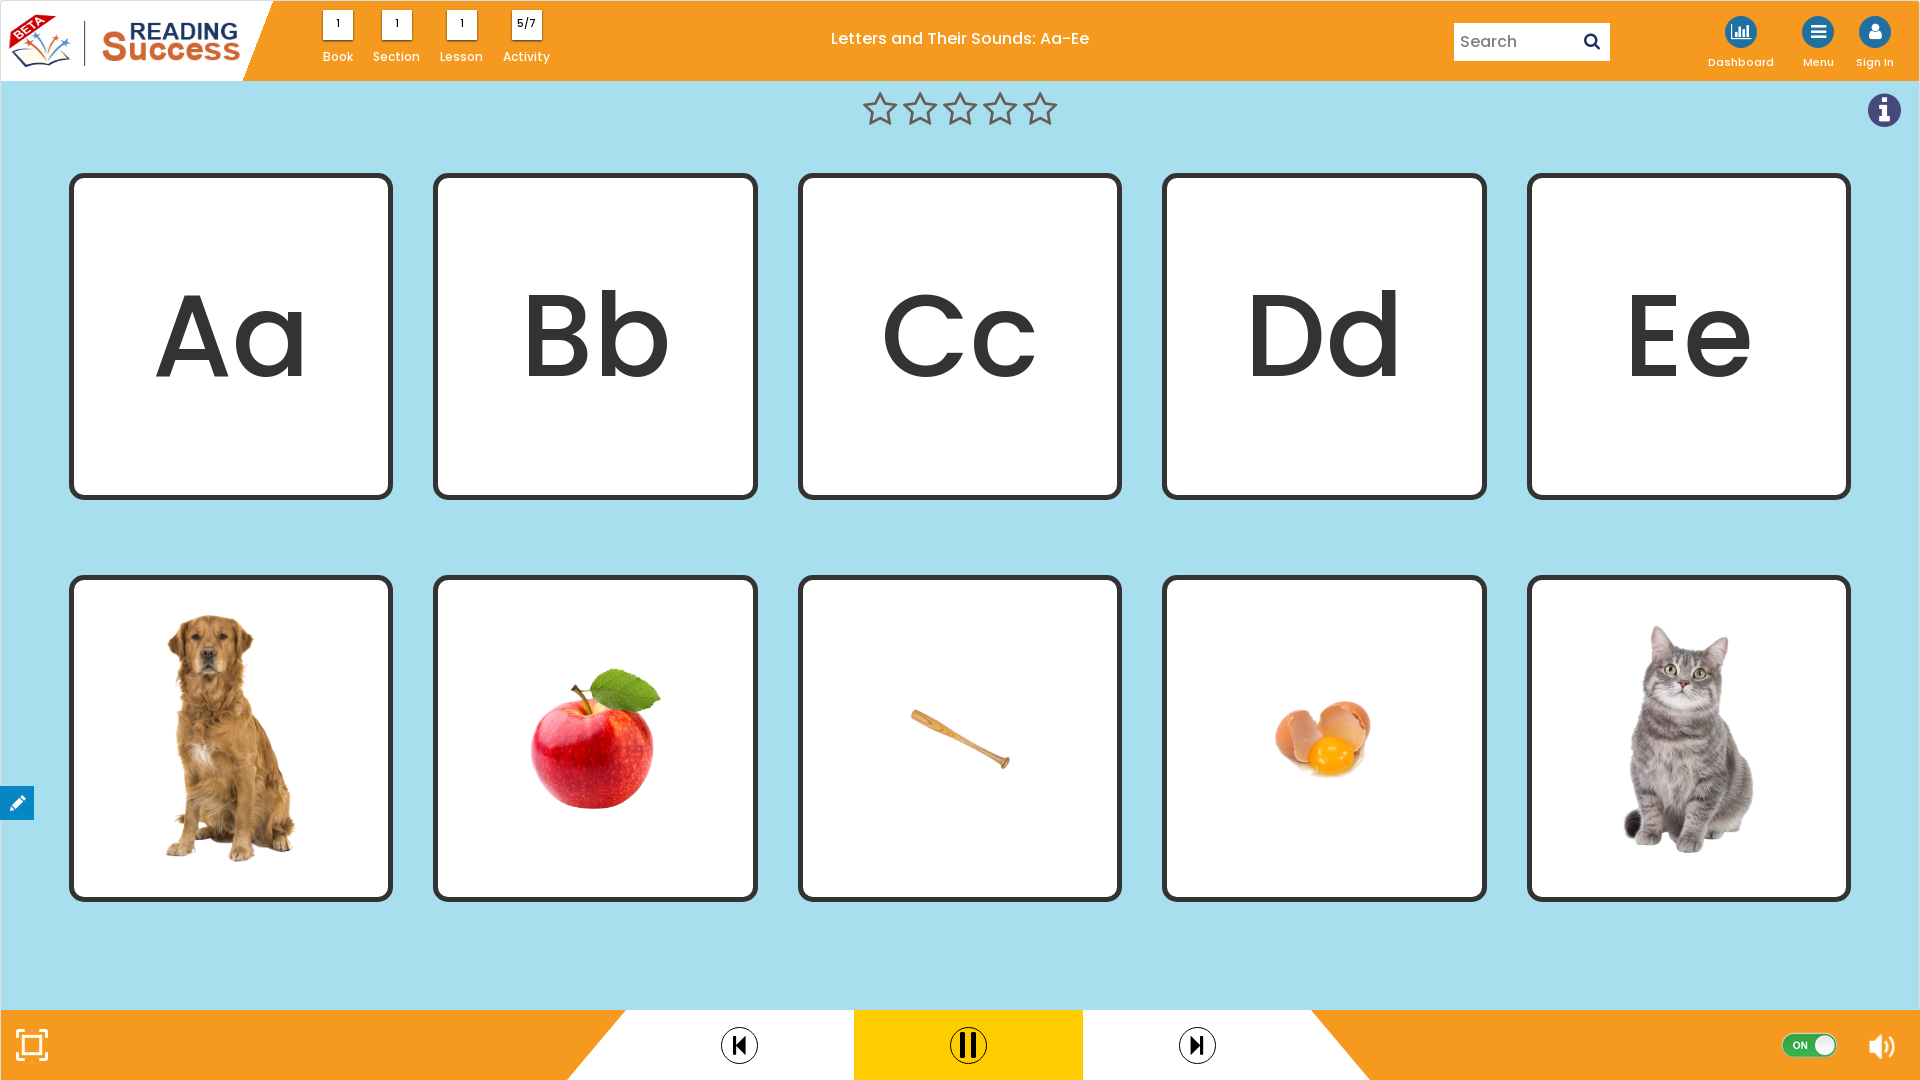

Waited 500ms for page to adjust to maximum viewport size
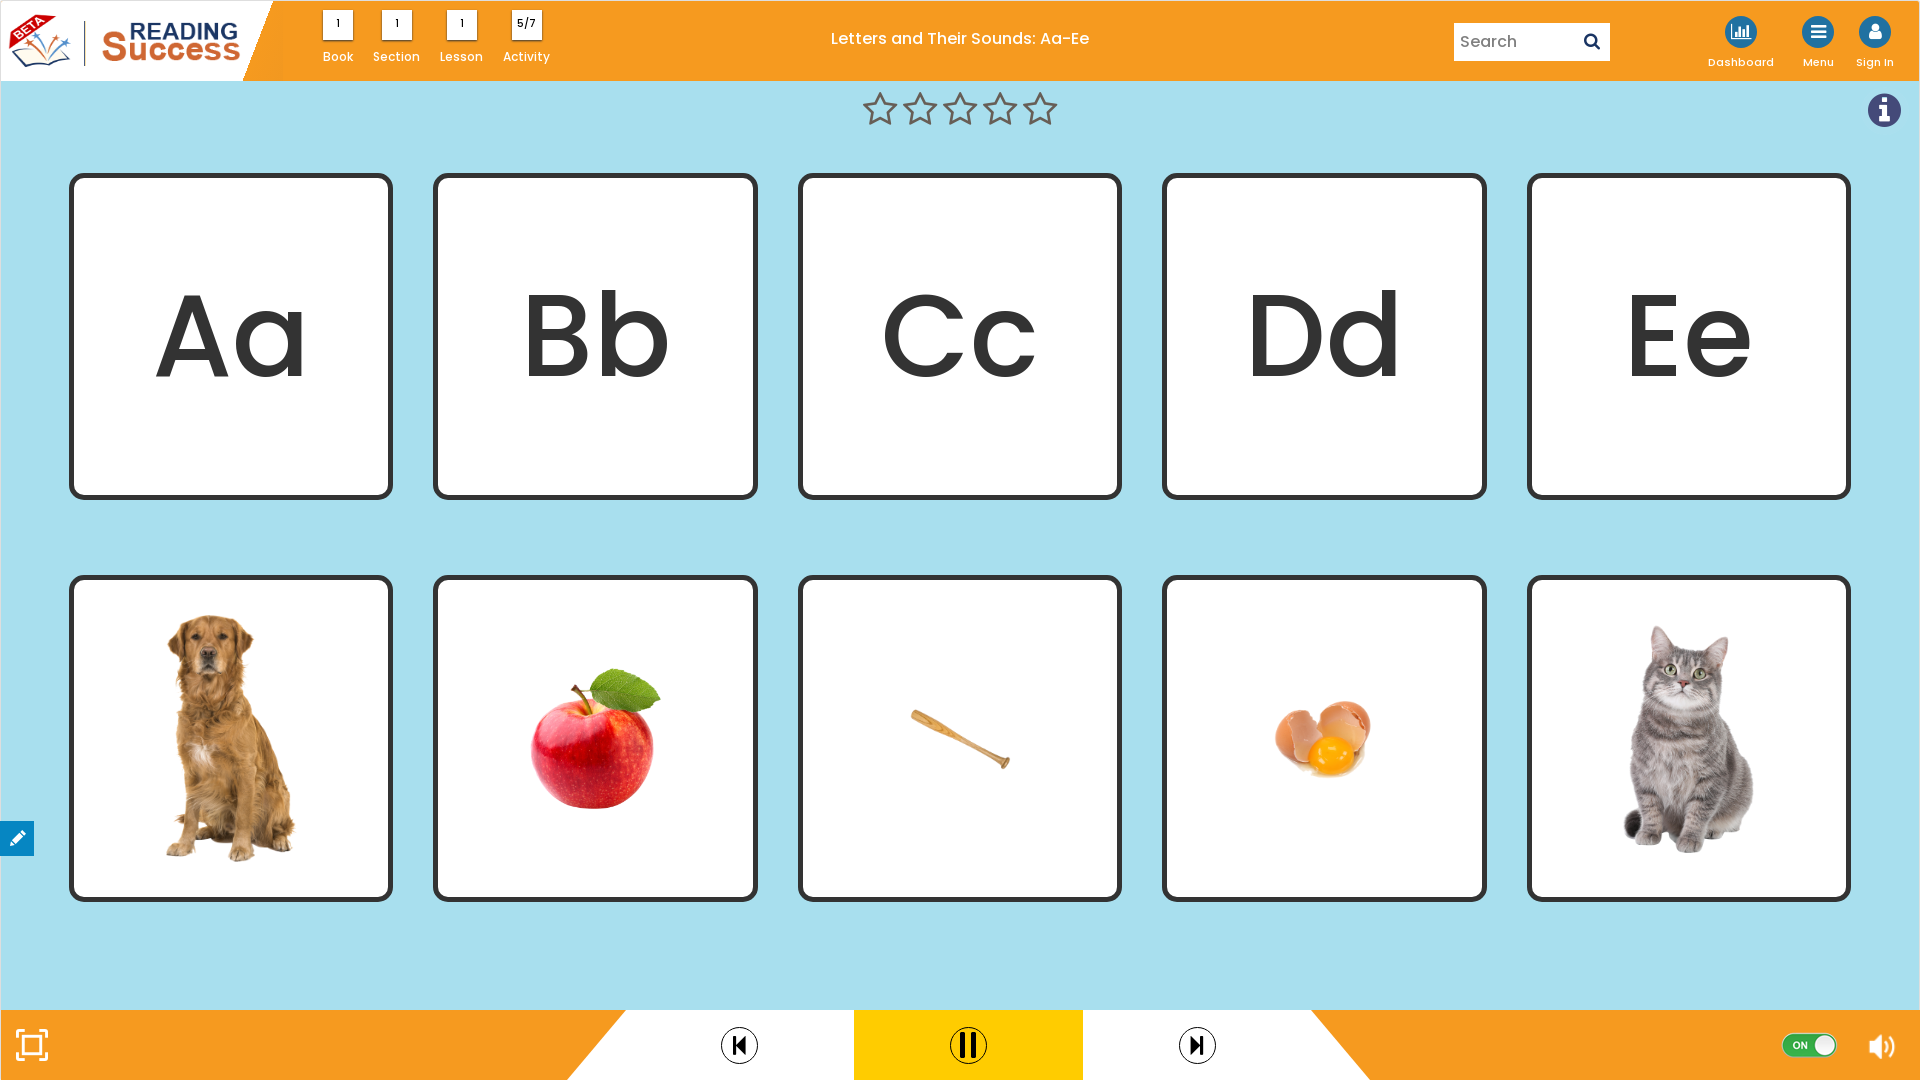

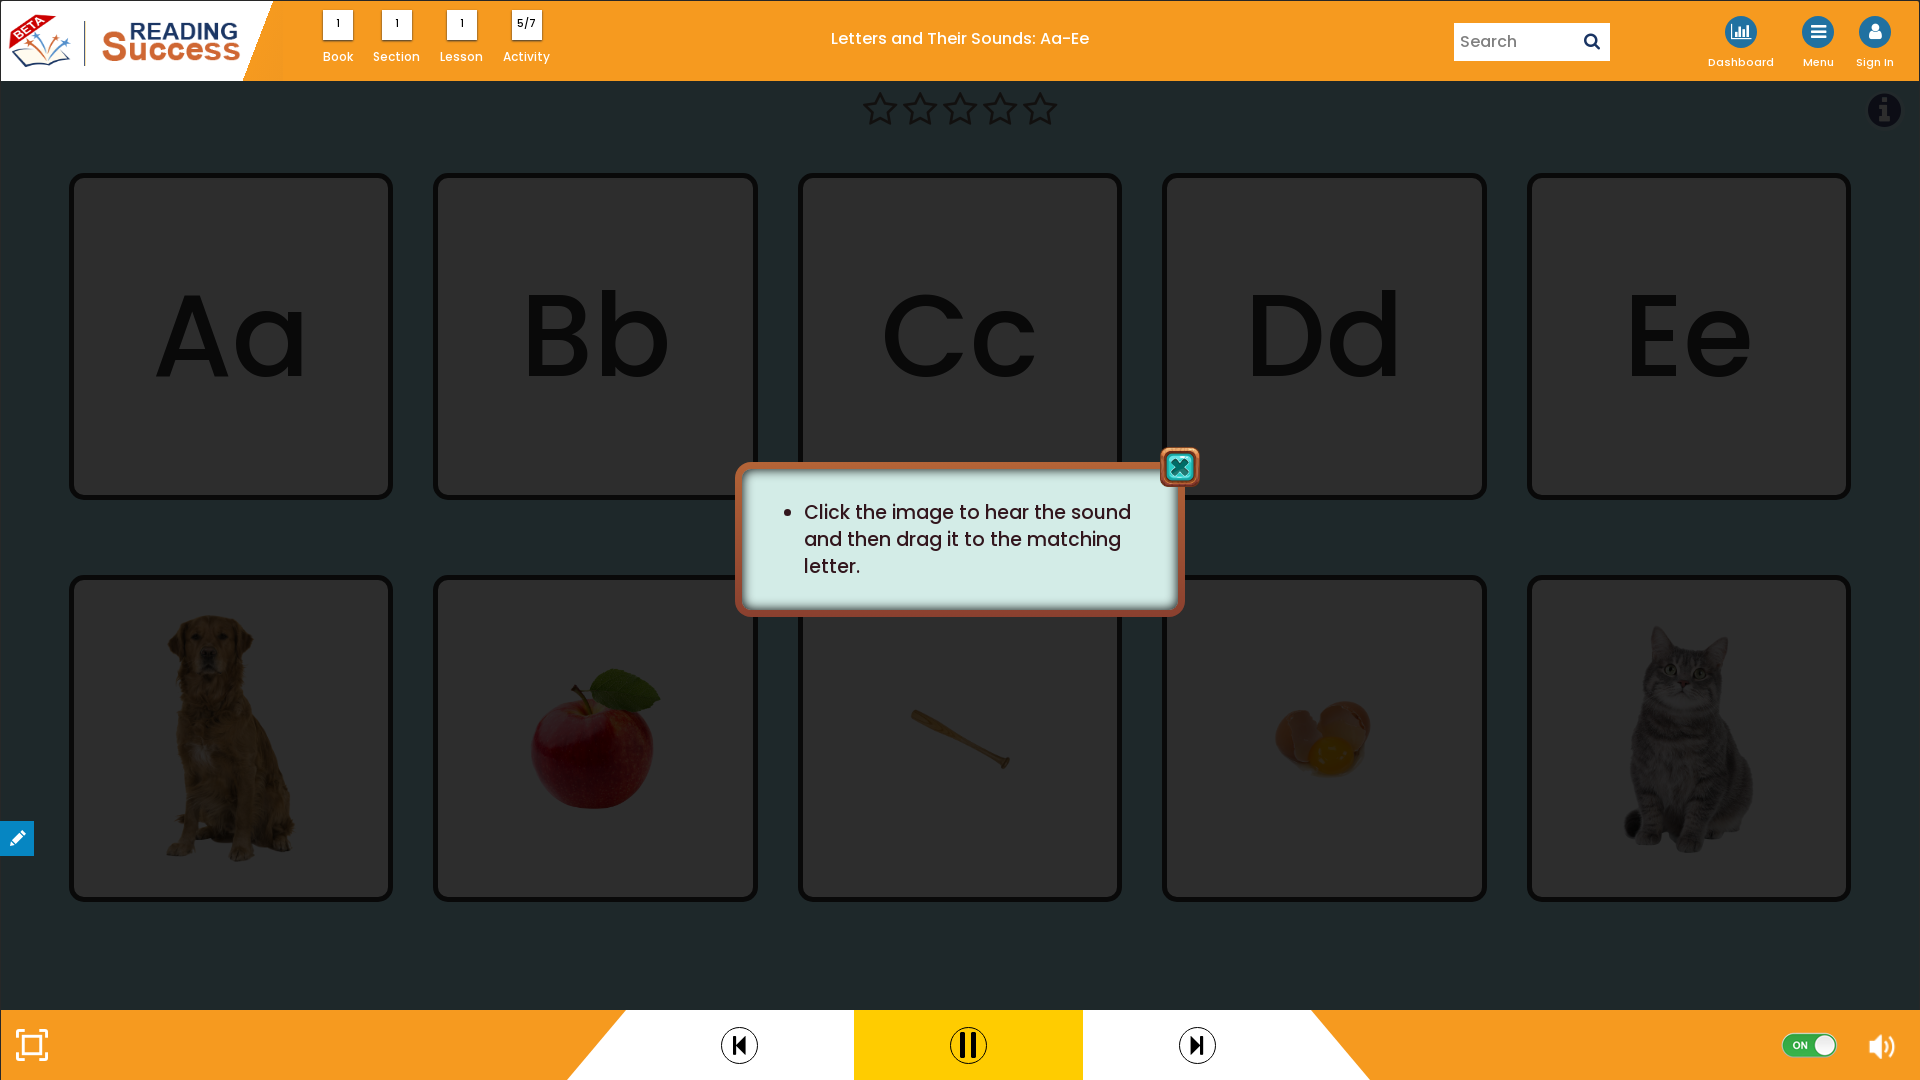